Tests table handling functionality including counting rows/columns, selecting products by checkbox based on name, and navigating through paginated table data.

Starting URL: https://testautomationpractice.blogspot.com/

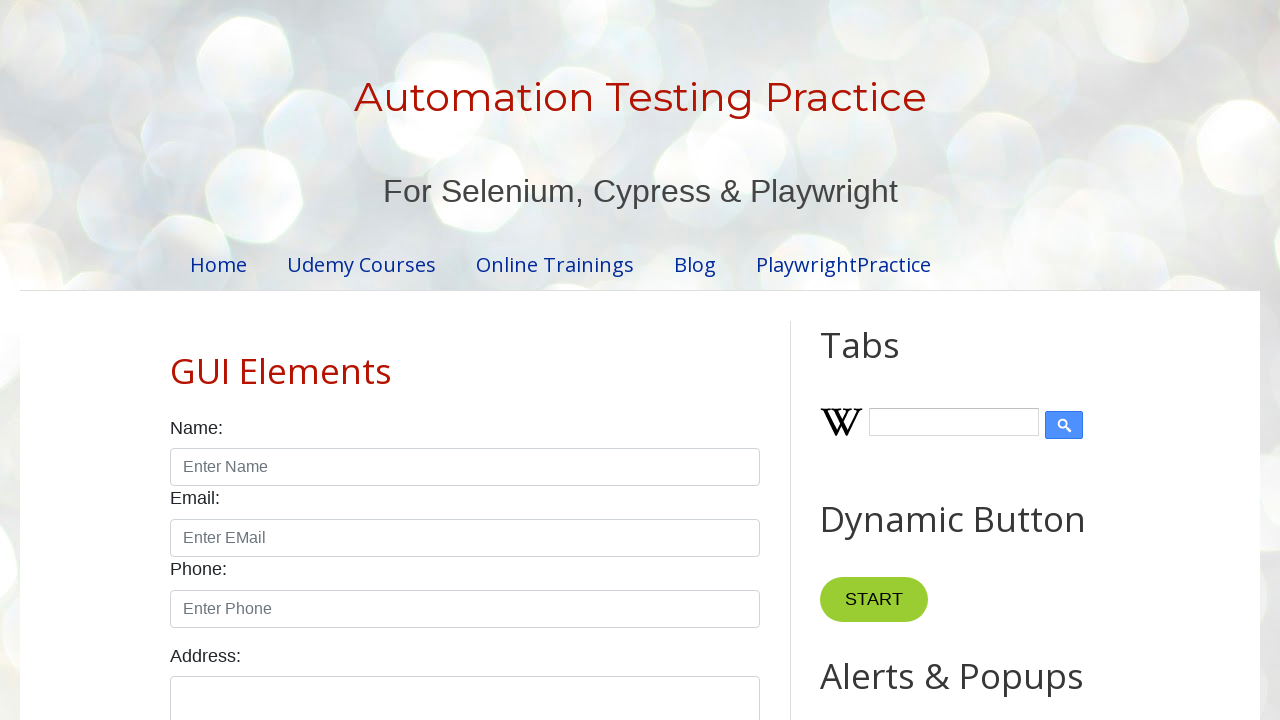

Located the product table element
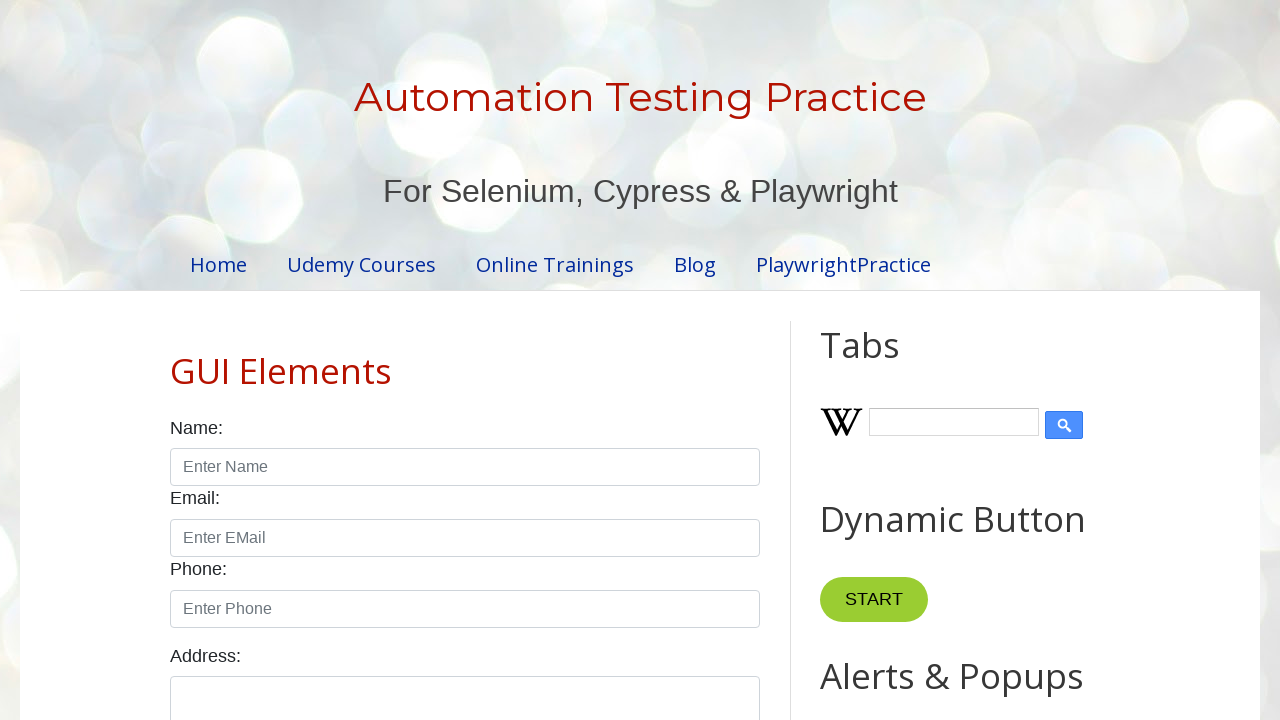

Located table header columns
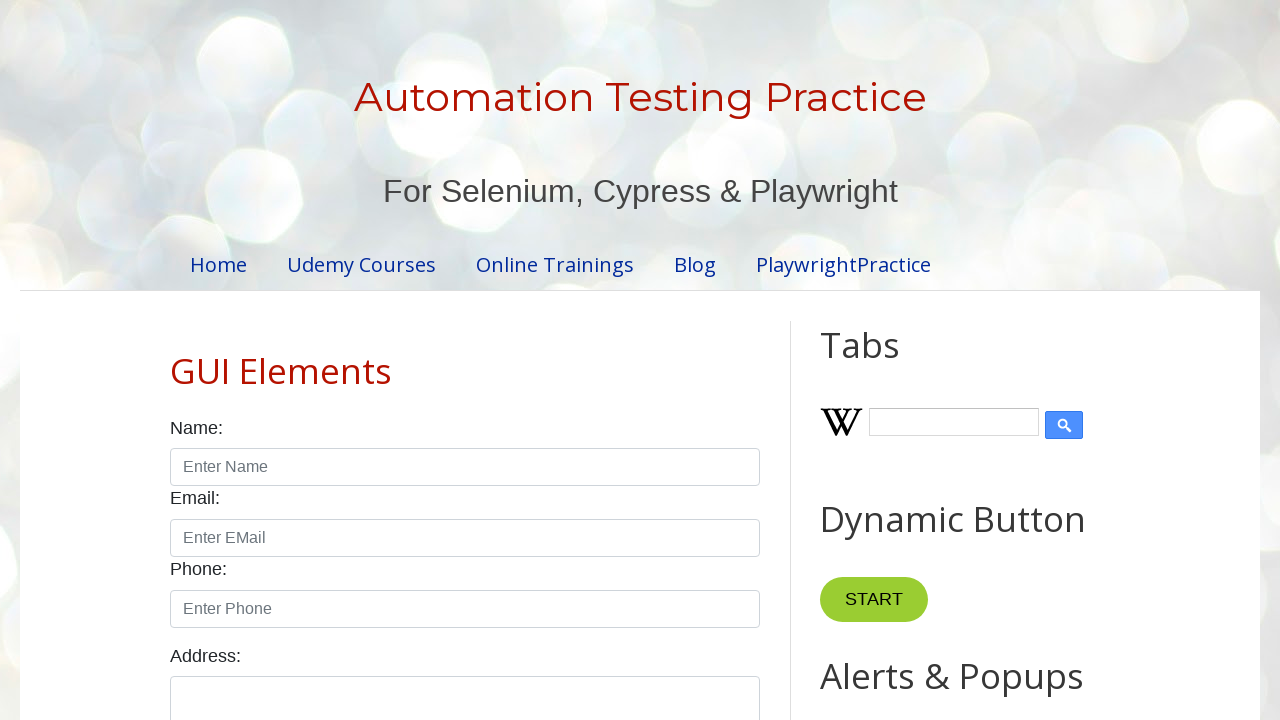

Located table body rows
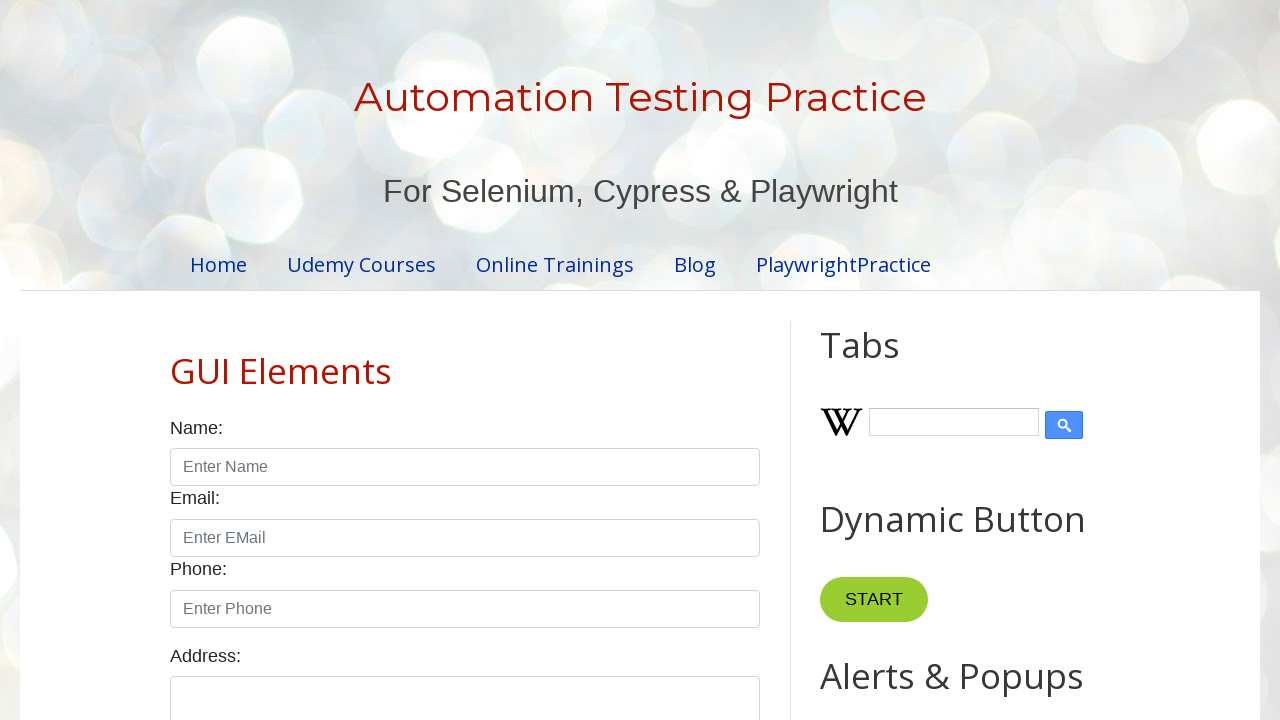

Table became visible and ready
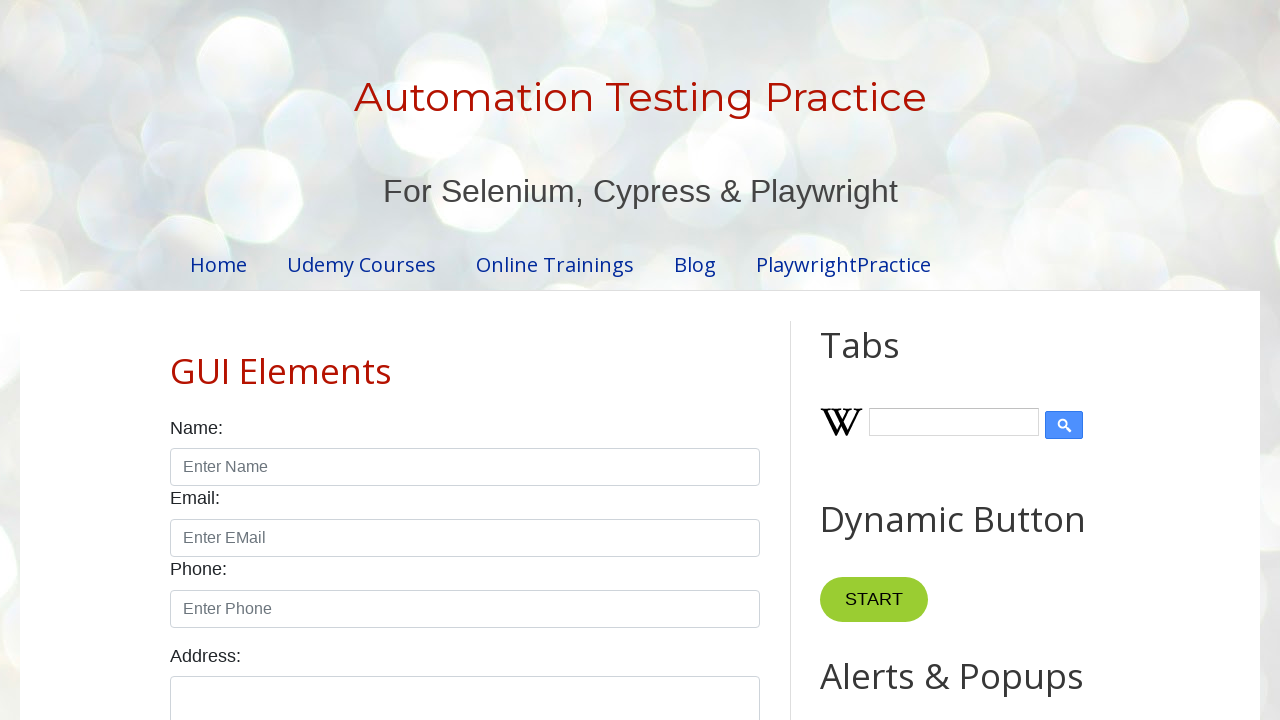

Located Smartwatch product row
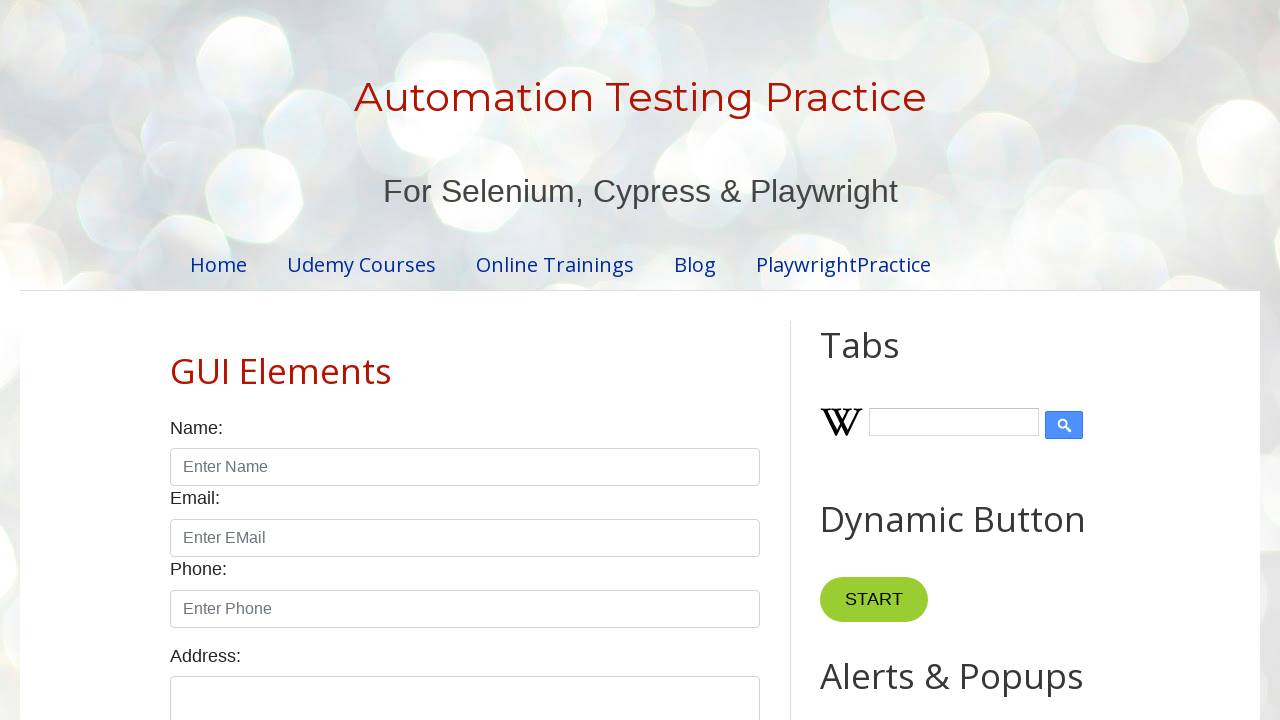

Checked checkbox for Smartwatch product at (651, 361) on xpath=//*[@id='productTable'] >> xpath=//tbody//tr >> internal:has-text="Smartwa
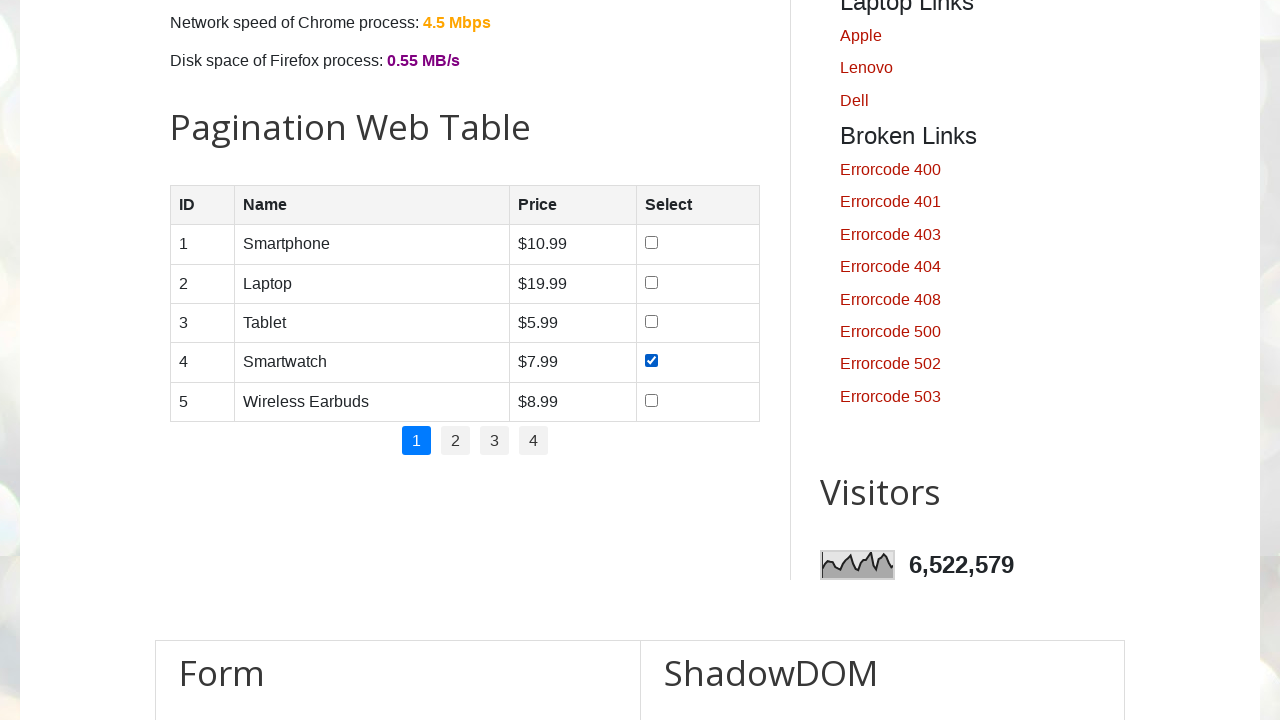

Located Laptop product row
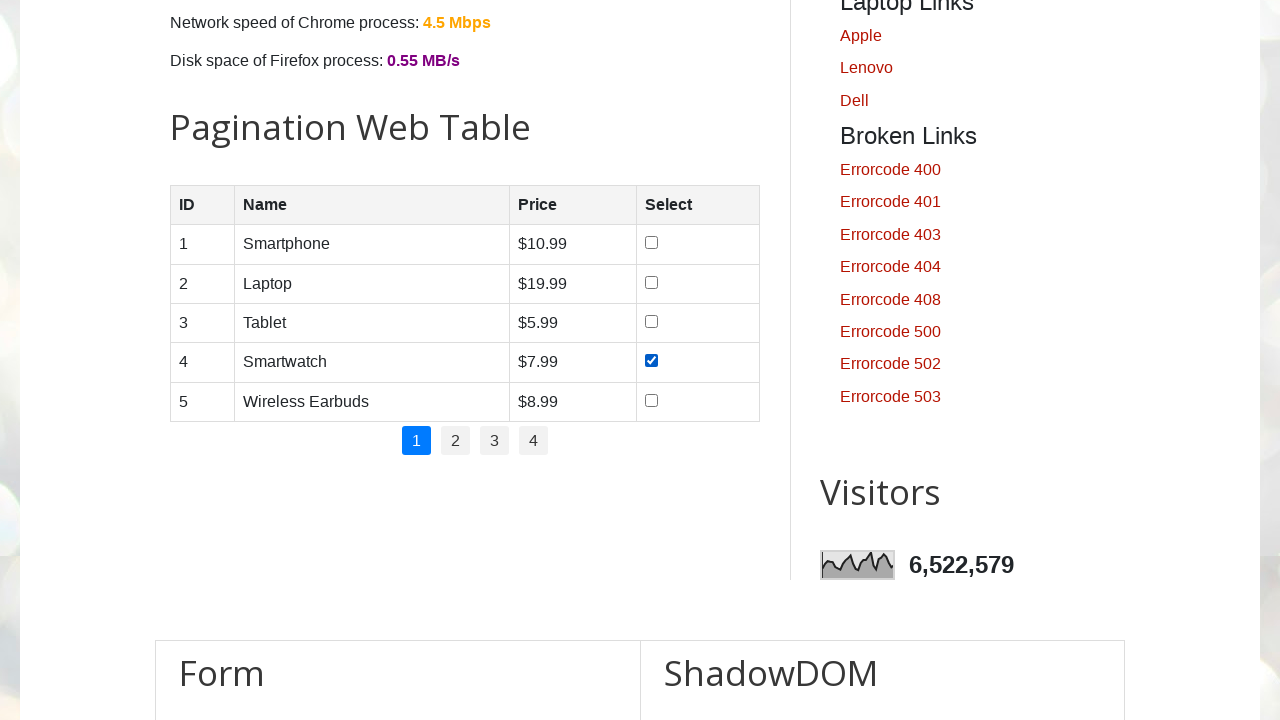

Checked checkbox for Laptop product at (651, 282) on xpath=//*[@id='productTable'] >> xpath=//tbody//tr >> internal:has-text="Laptop"
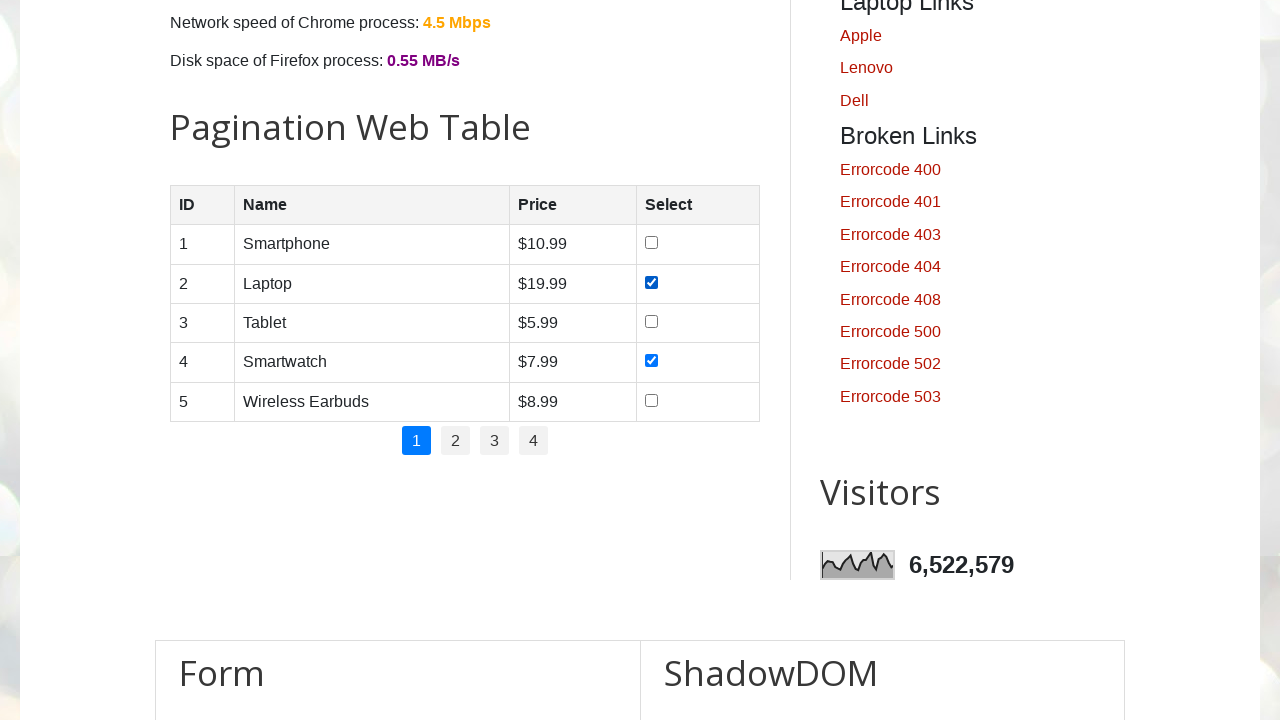

Located Wireless Earbuds product row
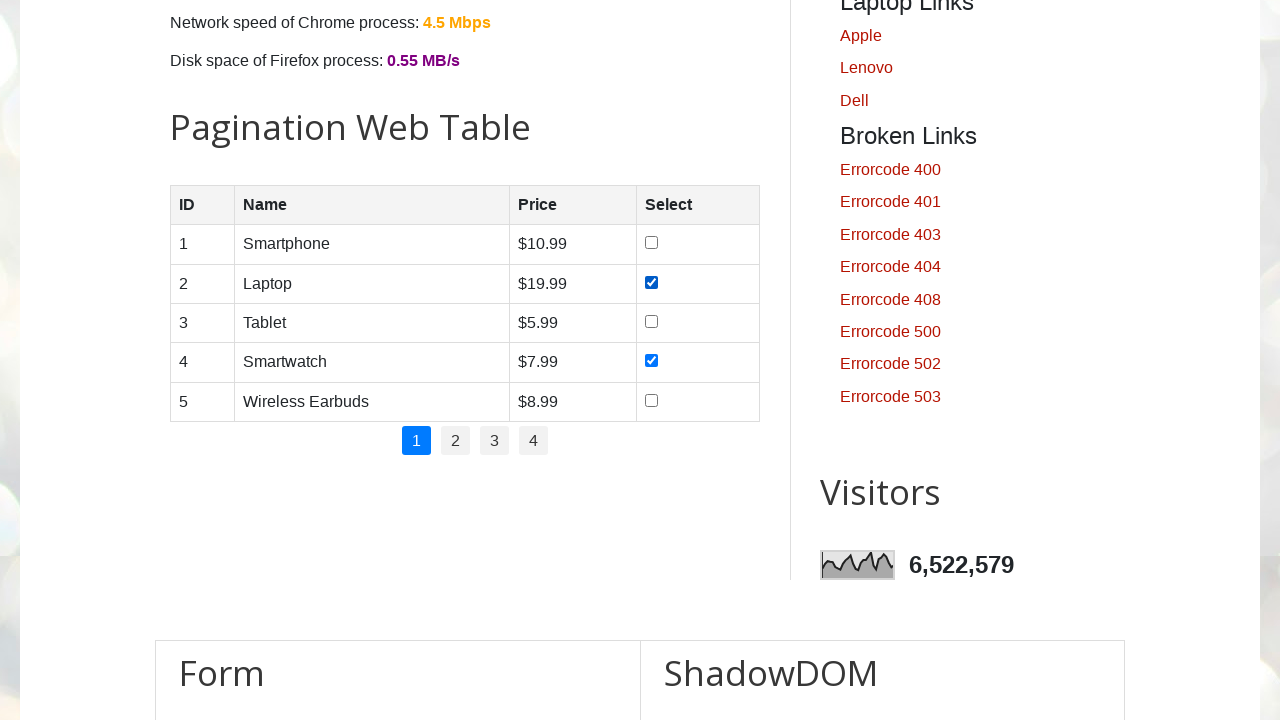

Checked checkbox for Wireless Earbuds product at (651, 400) on xpath=//*[@id='productTable'] >> xpath=//tbody//tr >> internal:has-text="Wireles
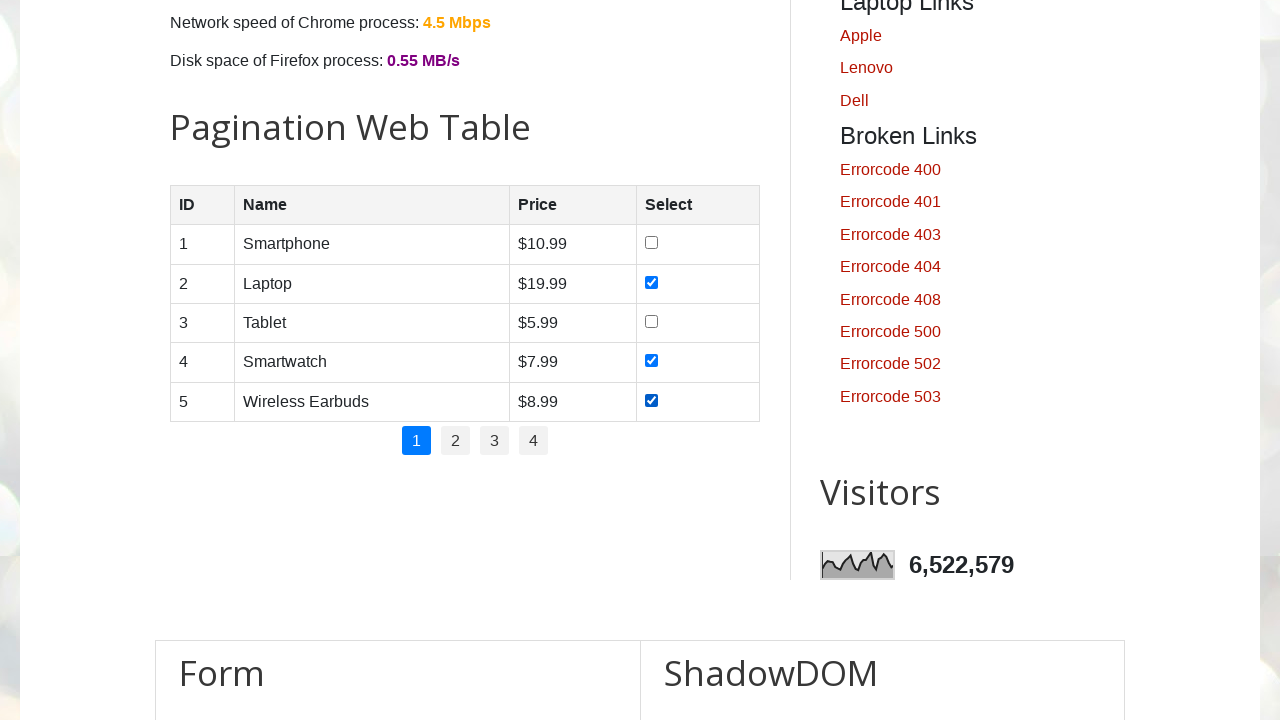

Located pagination links
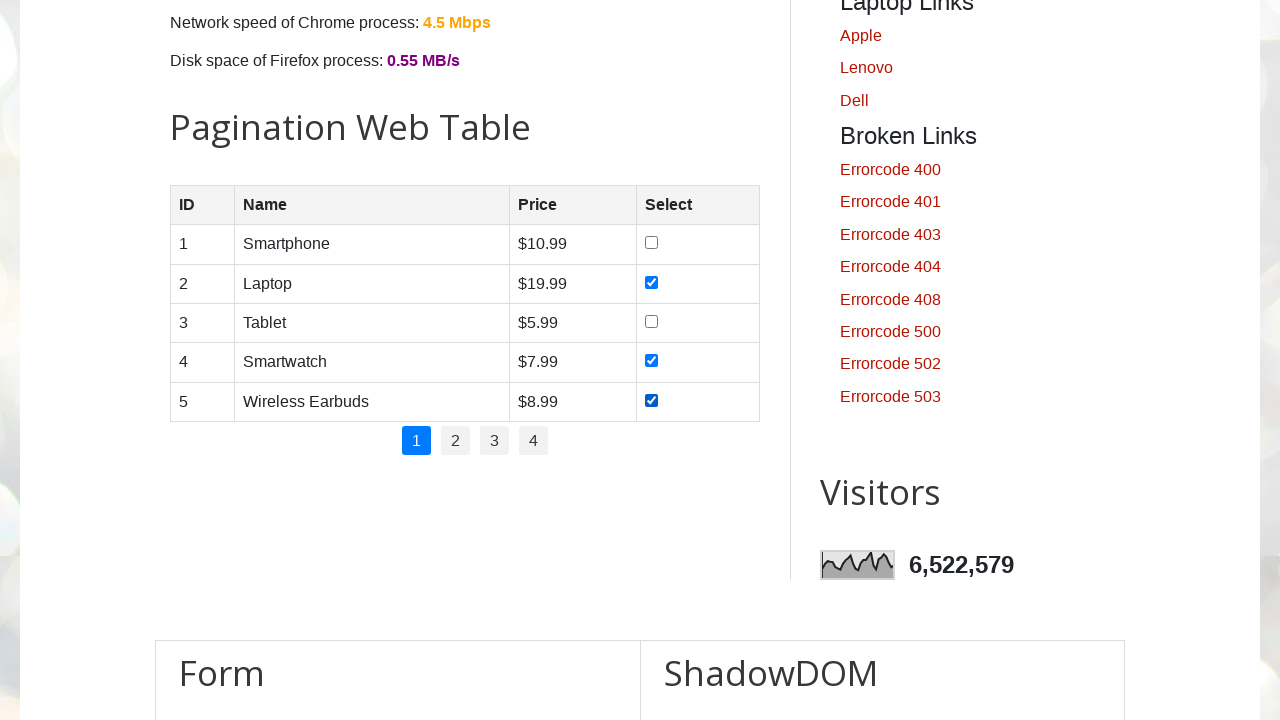

Counted total pagination pages: 4
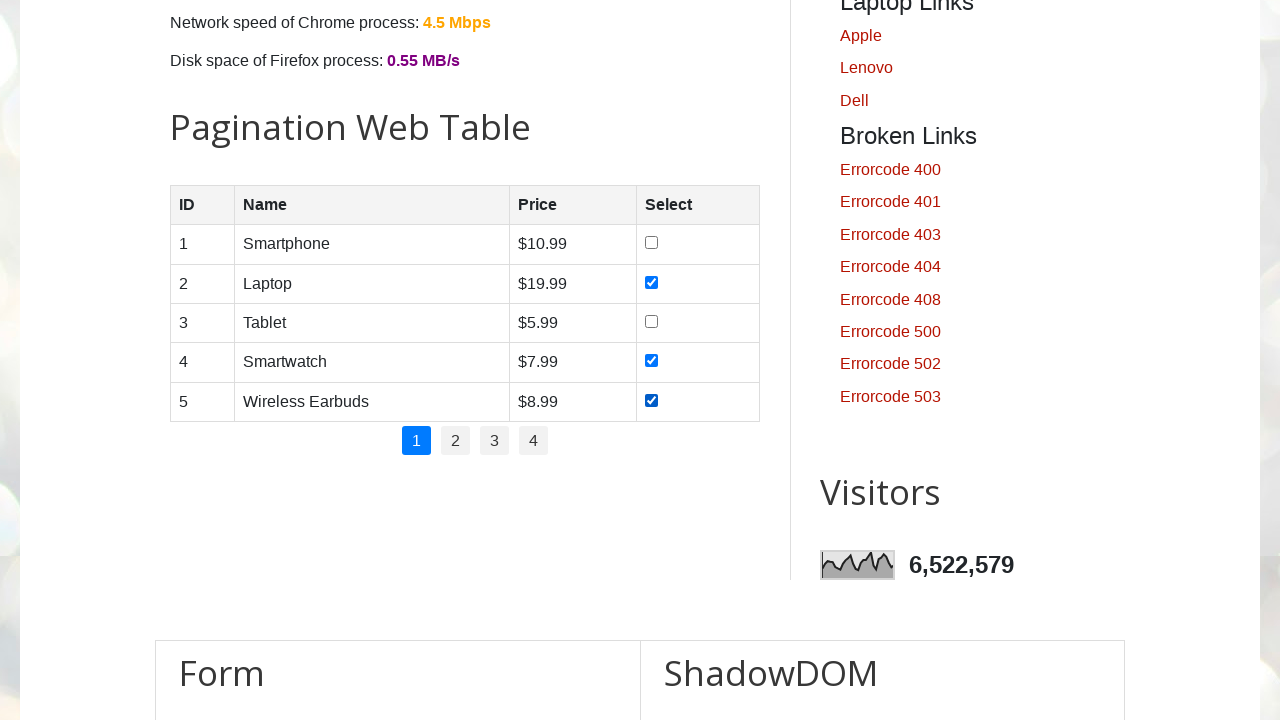

Clicked pagination link for page 2 at (456, 441) on xpath=//*[@class='pagination']//li//a >> nth=1
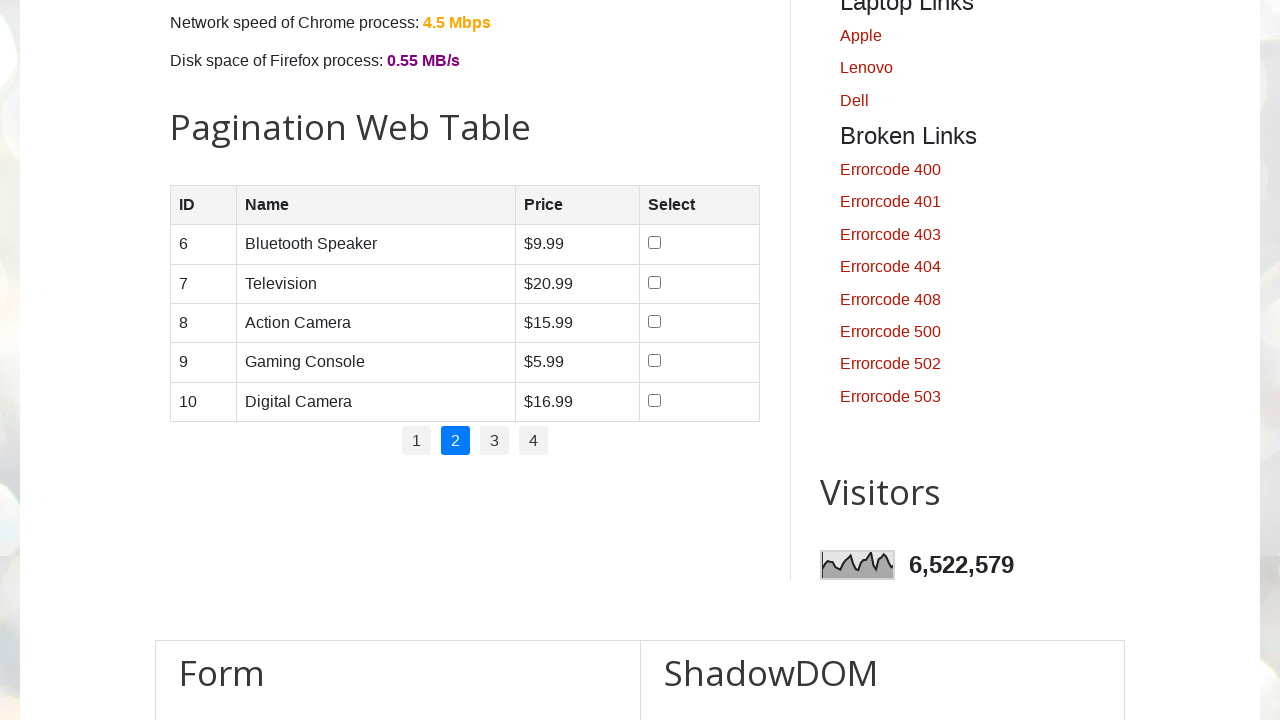

Page 2 loaded successfully
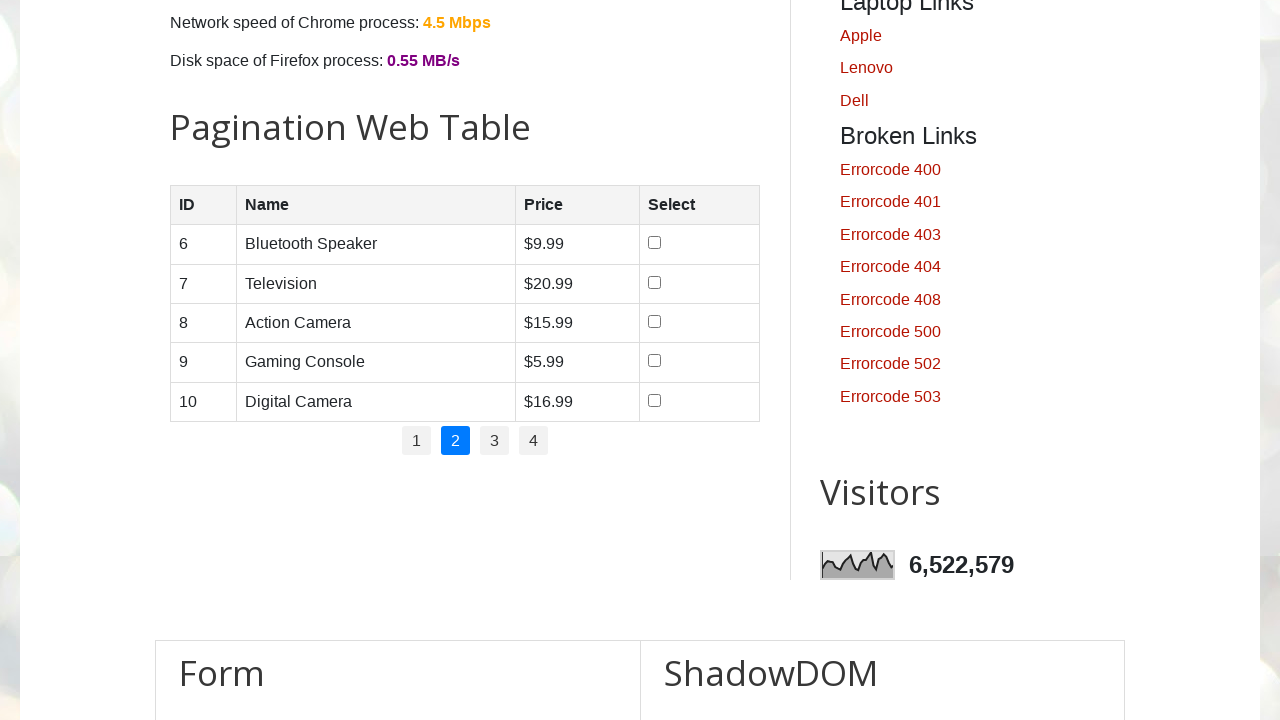

Clicked pagination link for page 3 at (494, 441) on xpath=//*[@class='pagination']//li//a >> nth=2
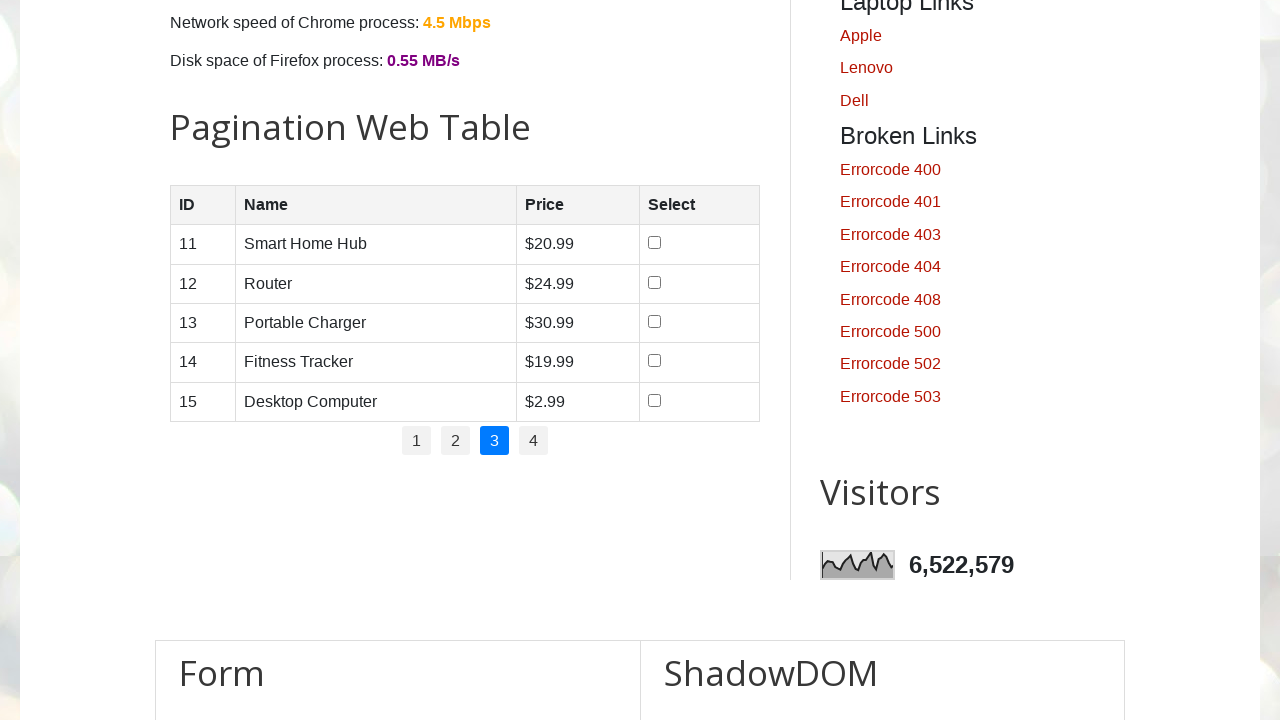

Page 3 loaded successfully
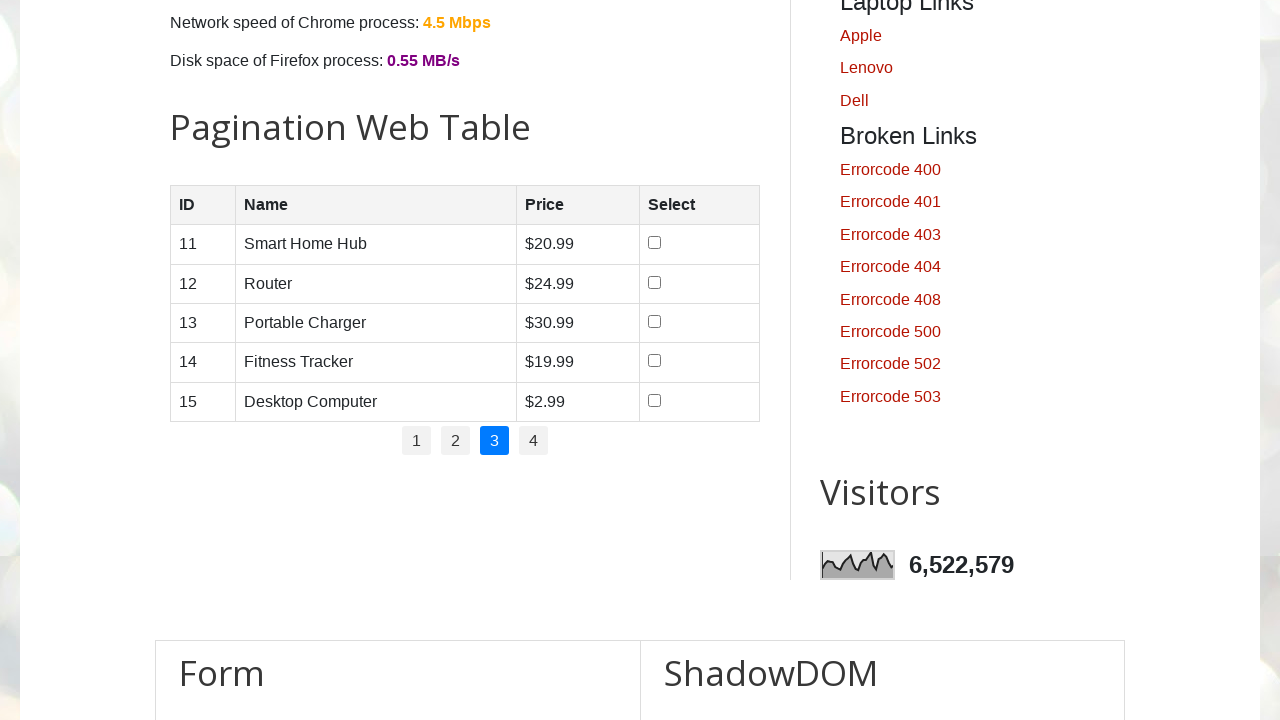

Clicked pagination link for page 4 at (534, 441) on xpath=//*[@class='pagination']//li//a >> nth=3
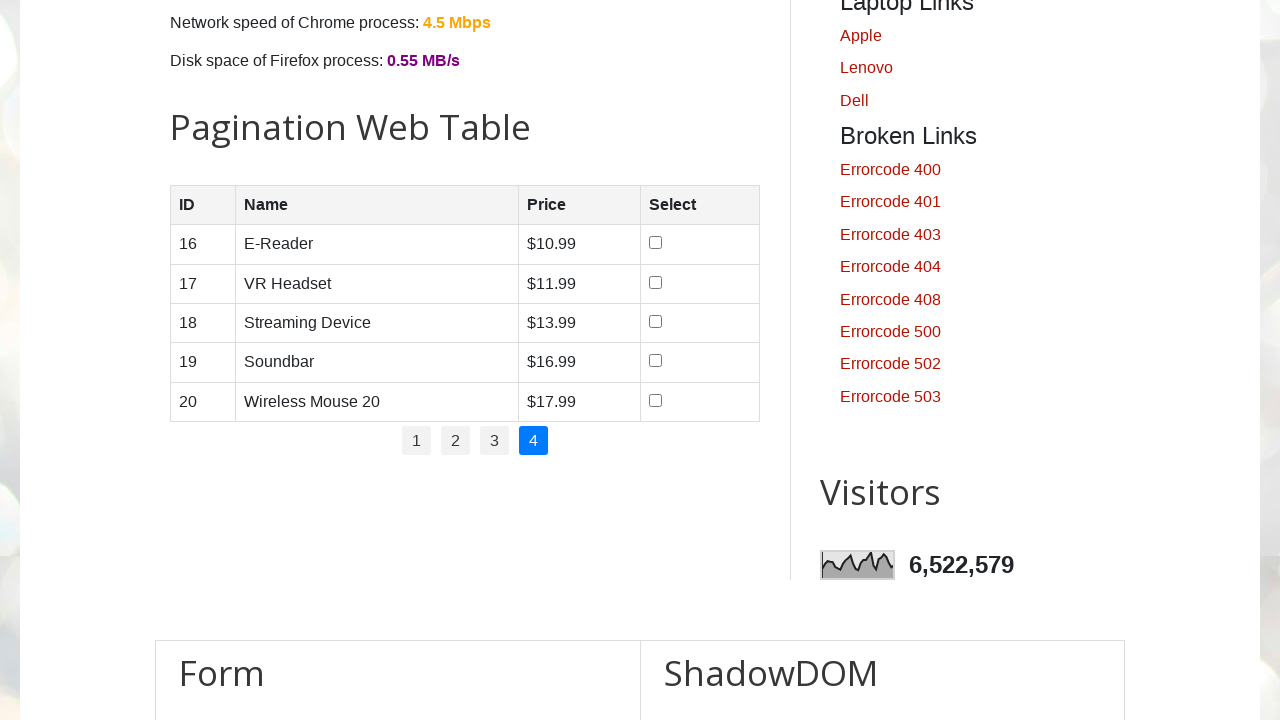

Page 4 loaded successfully
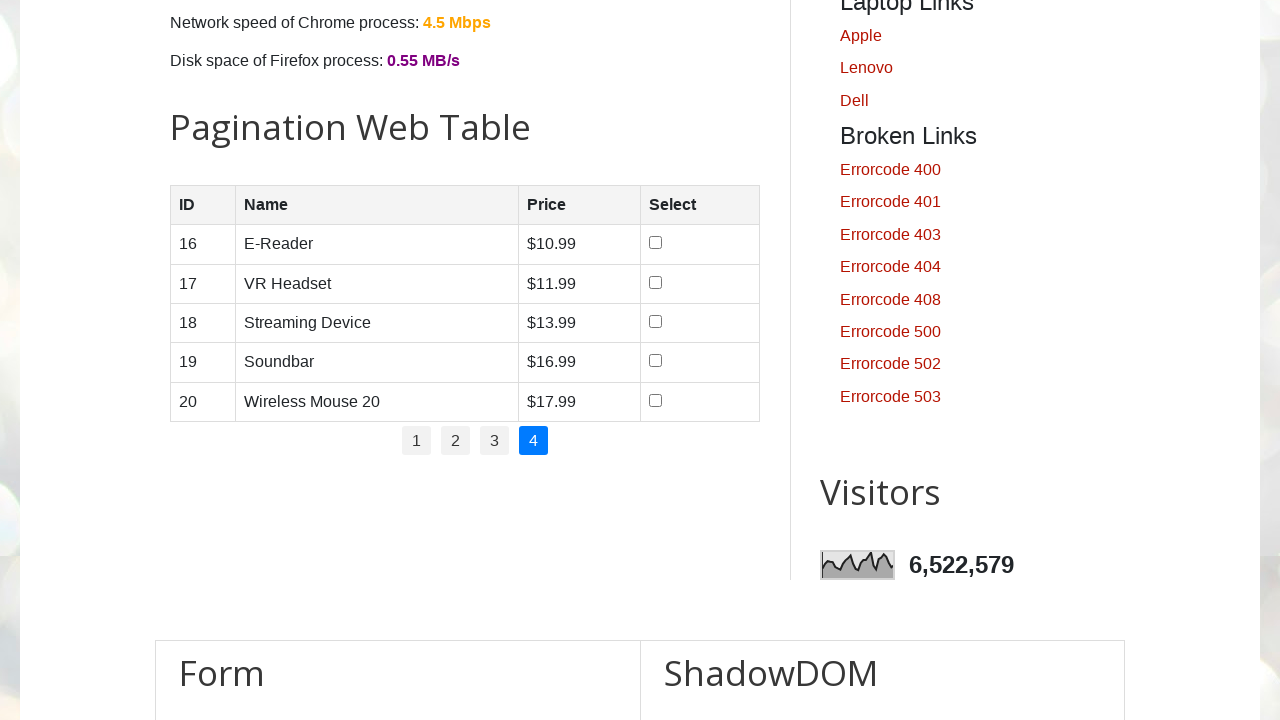

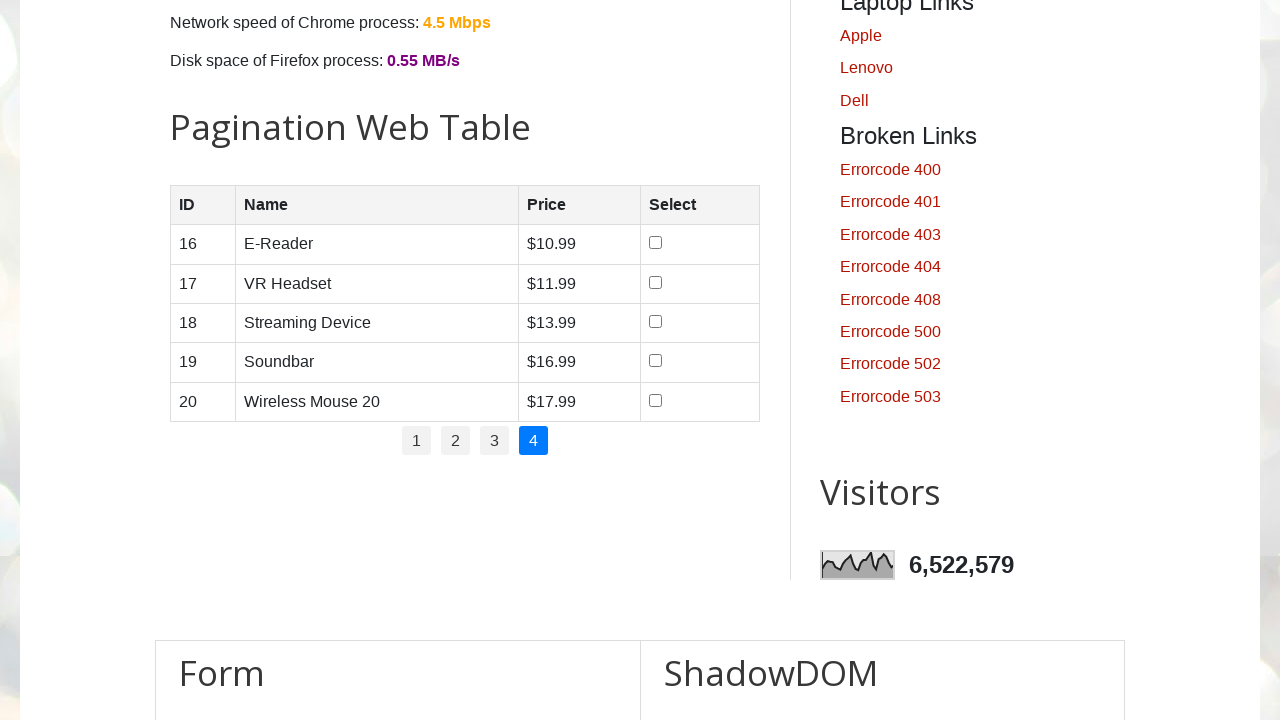